Tests dynamic dropdown functionality by clicking to open the dropdown and selecting an item

Starting URL: https://demos.telerik.com/aspnet-ajax/dropdownlist/examples/overview/defaultcs.aspx

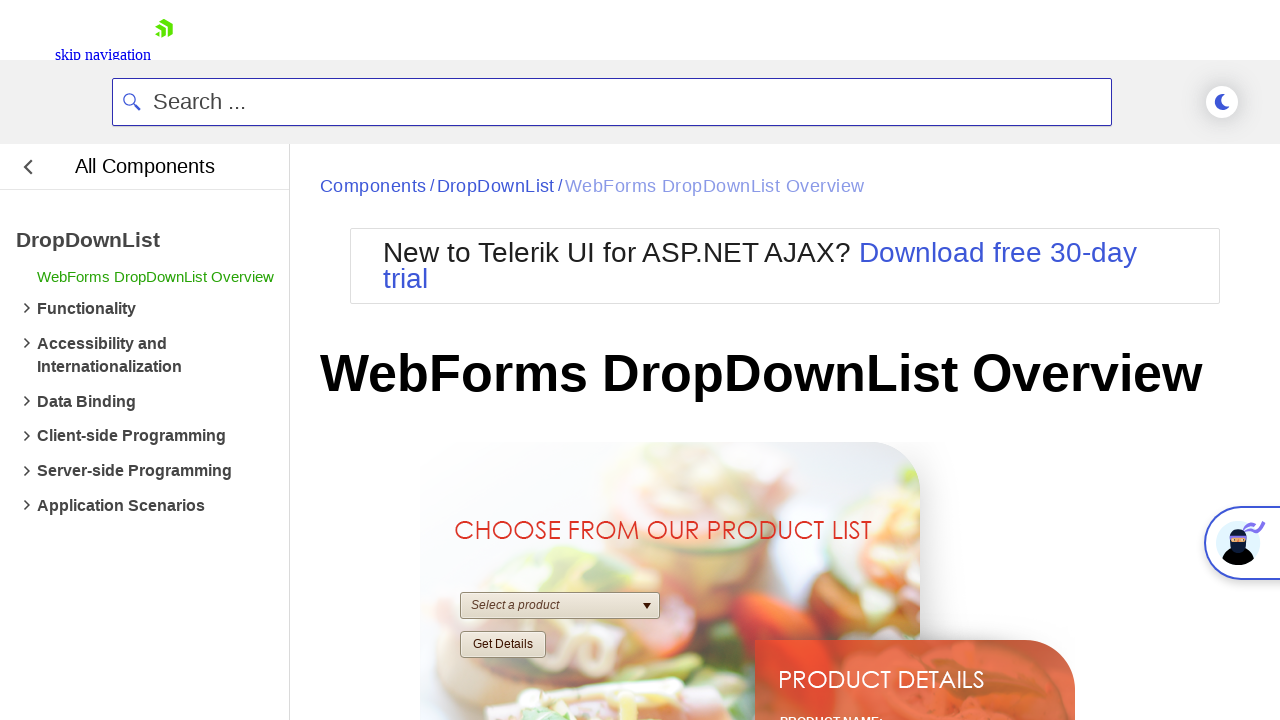

Clicked to open dynamic dropdown at (560, 606) on #ctl00_ContentPlaceholder1_RadDropDownProducts
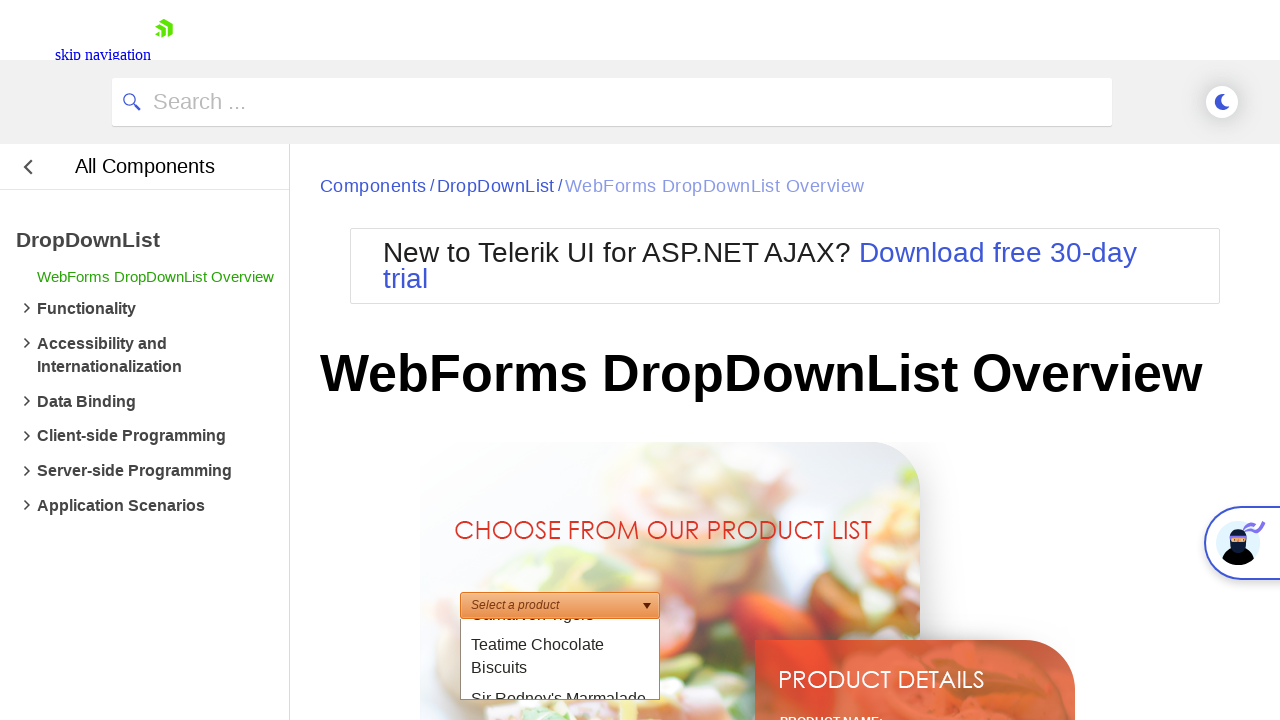

Selected 'Teatime Chocolate Biscuits' from dropdown list at (560, 678) on .rddlItem:has-text('Teatime Chocolate Biscuits')
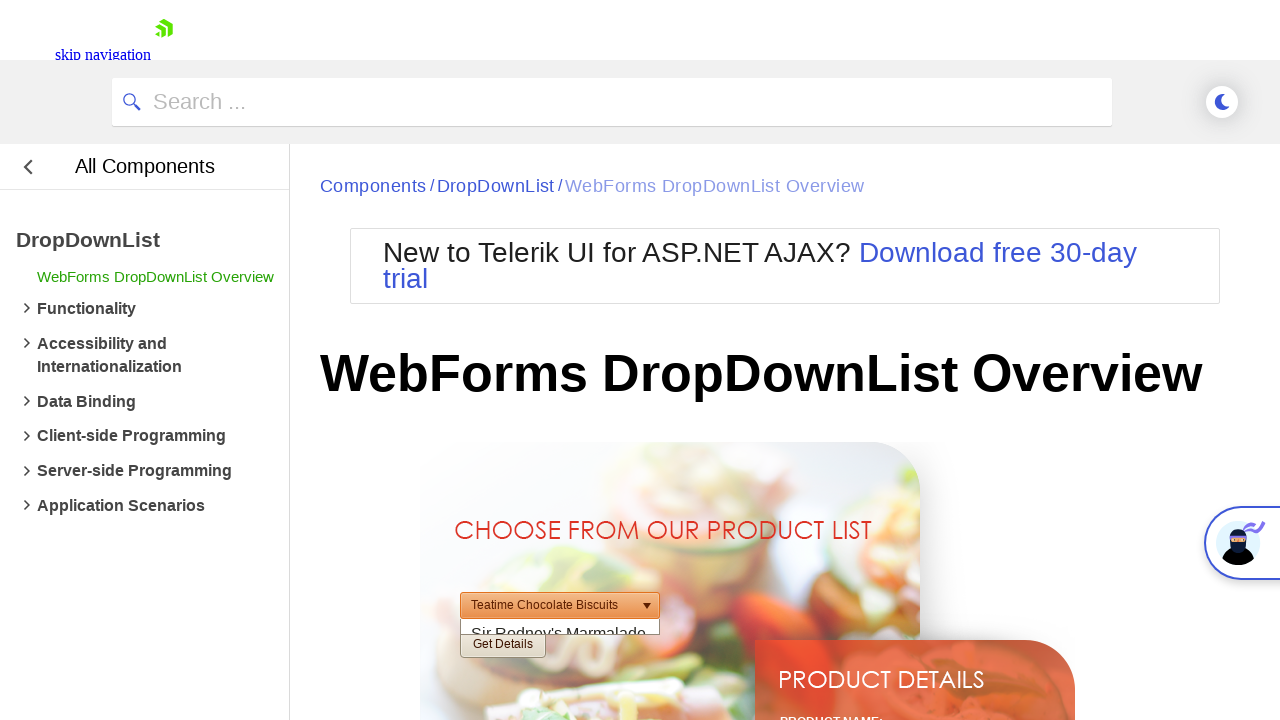

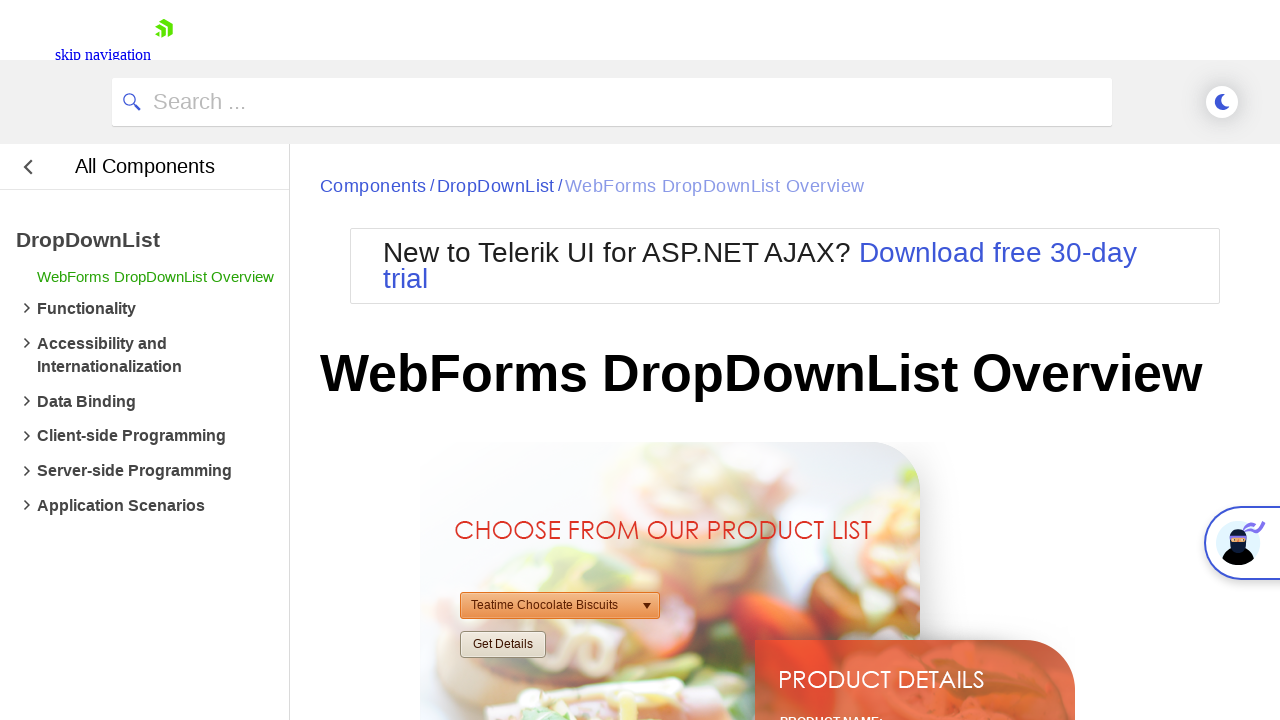